Tests dropdown functionality by selecting option 2 and verifying the selection was successful

Starting URL: https://the-internet.herokuapp.com/dropdown

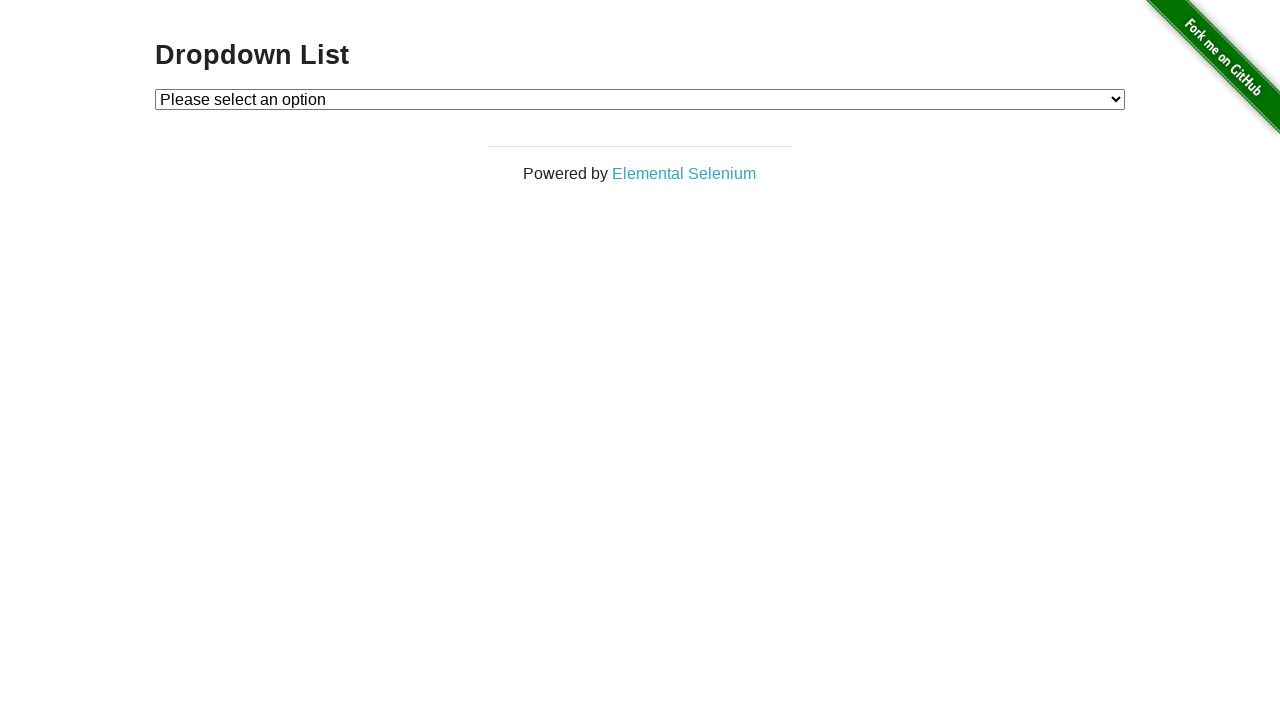

Selected option 2 from the dropdown on #dropdown
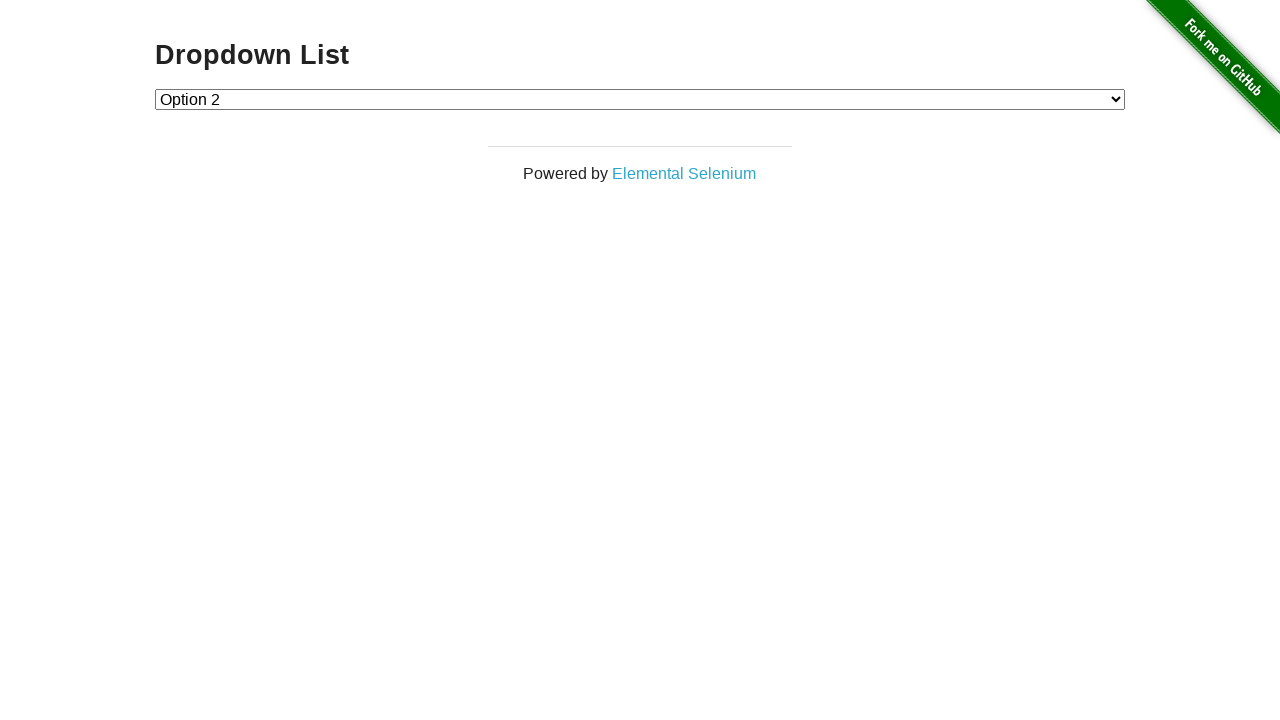

Verified that option 2 is selected in the dropdown
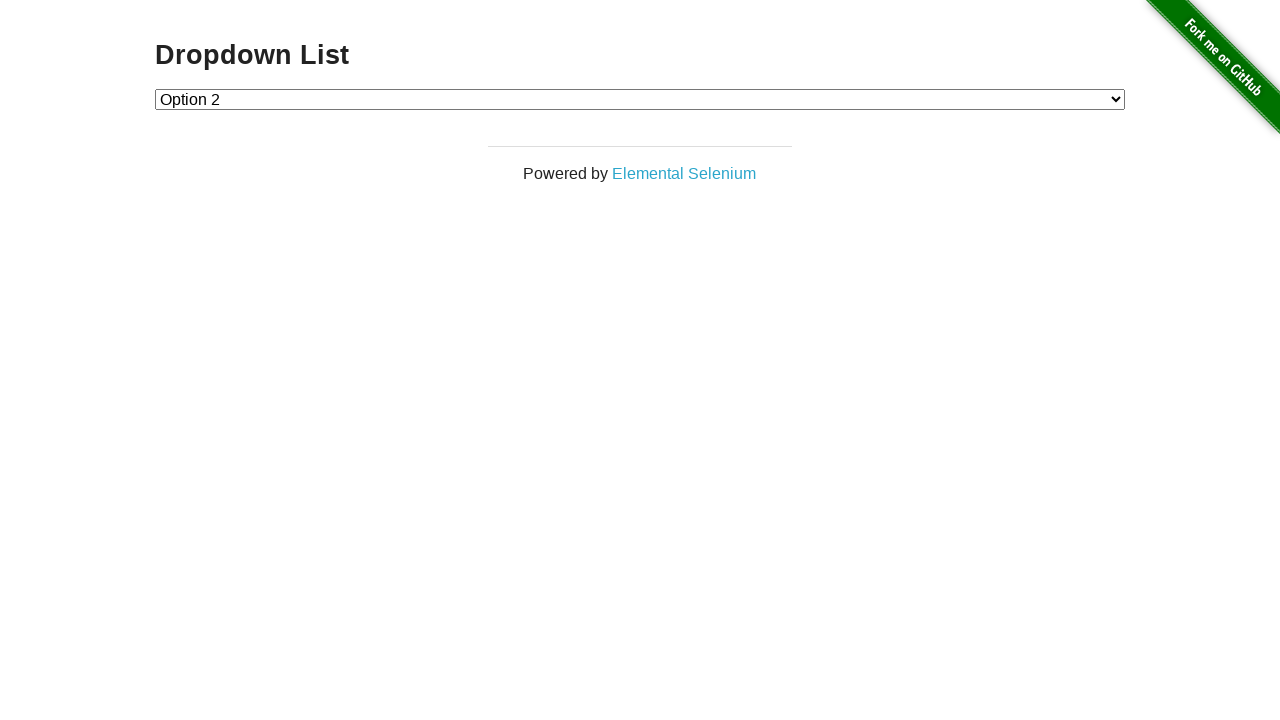

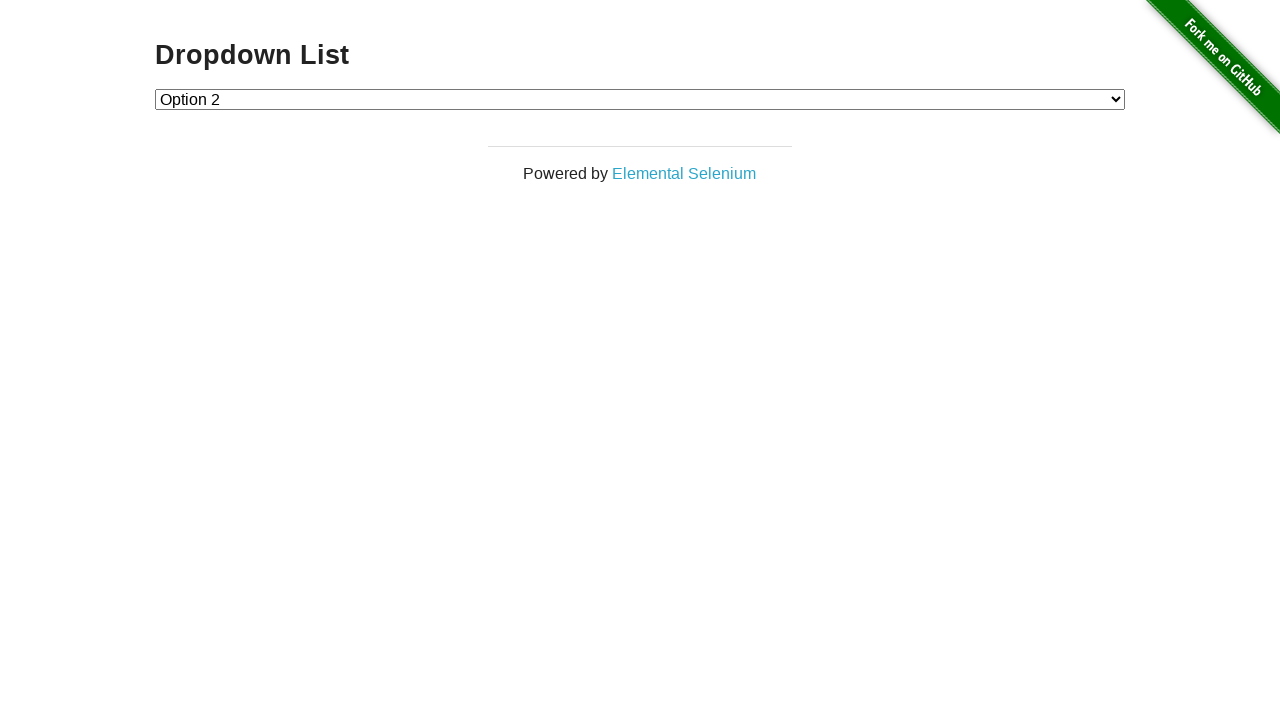